Tests auto-suggestive dropdown functionality by typing partial text and selecting a matching option from the suggestions

Starting URL: https://rahulshettyacademy.com/dropdownsPractise

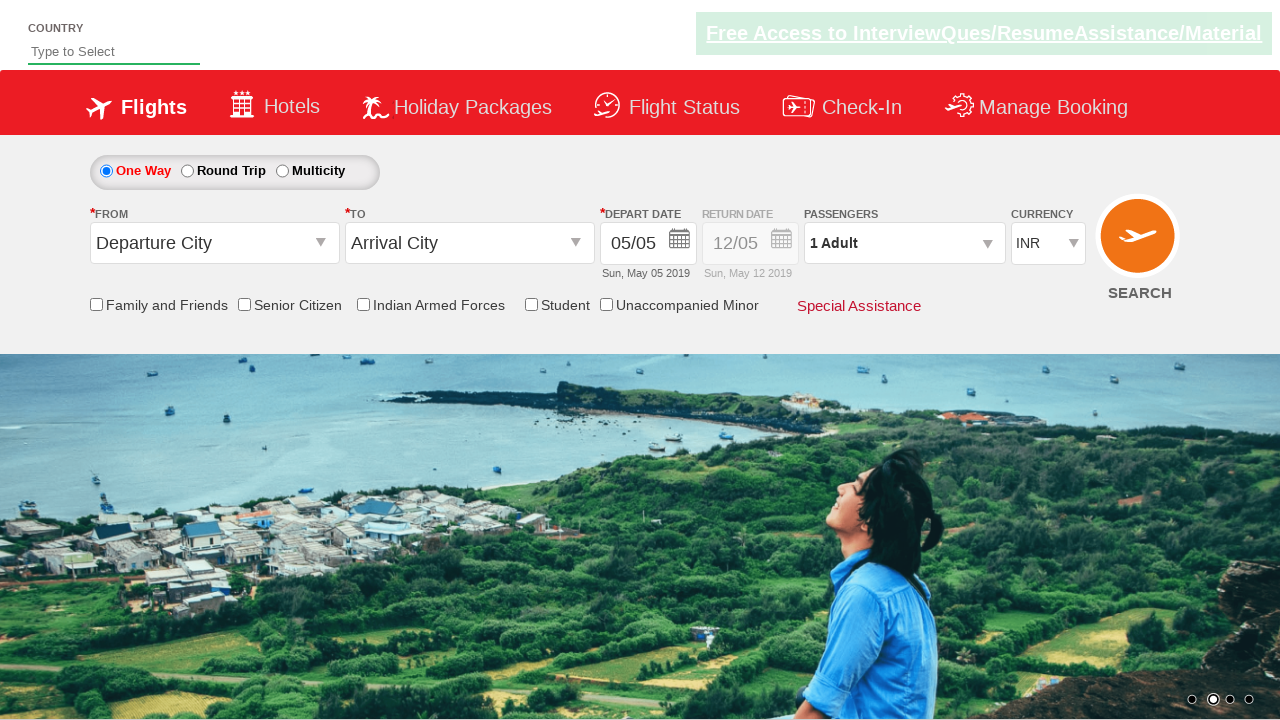

Typed 'ind' in the auto-suggest field on #autosuggest
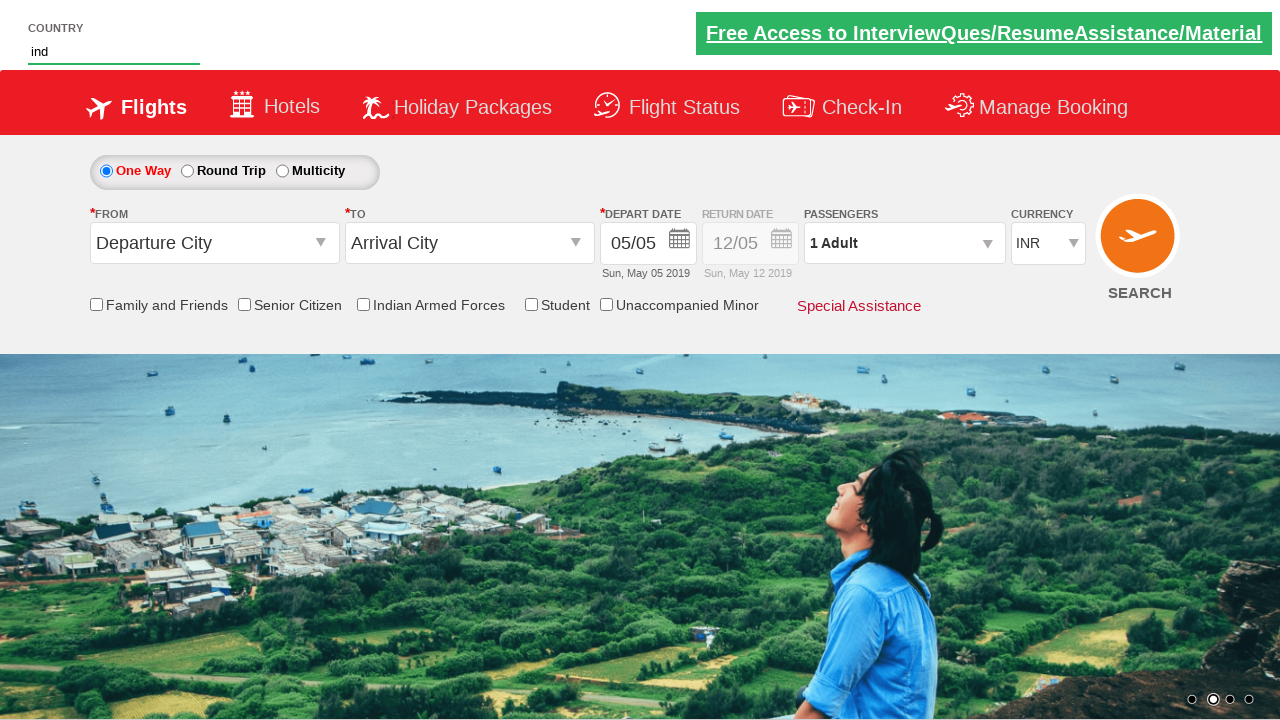

Auto-suggest dropdown suggestions appeared
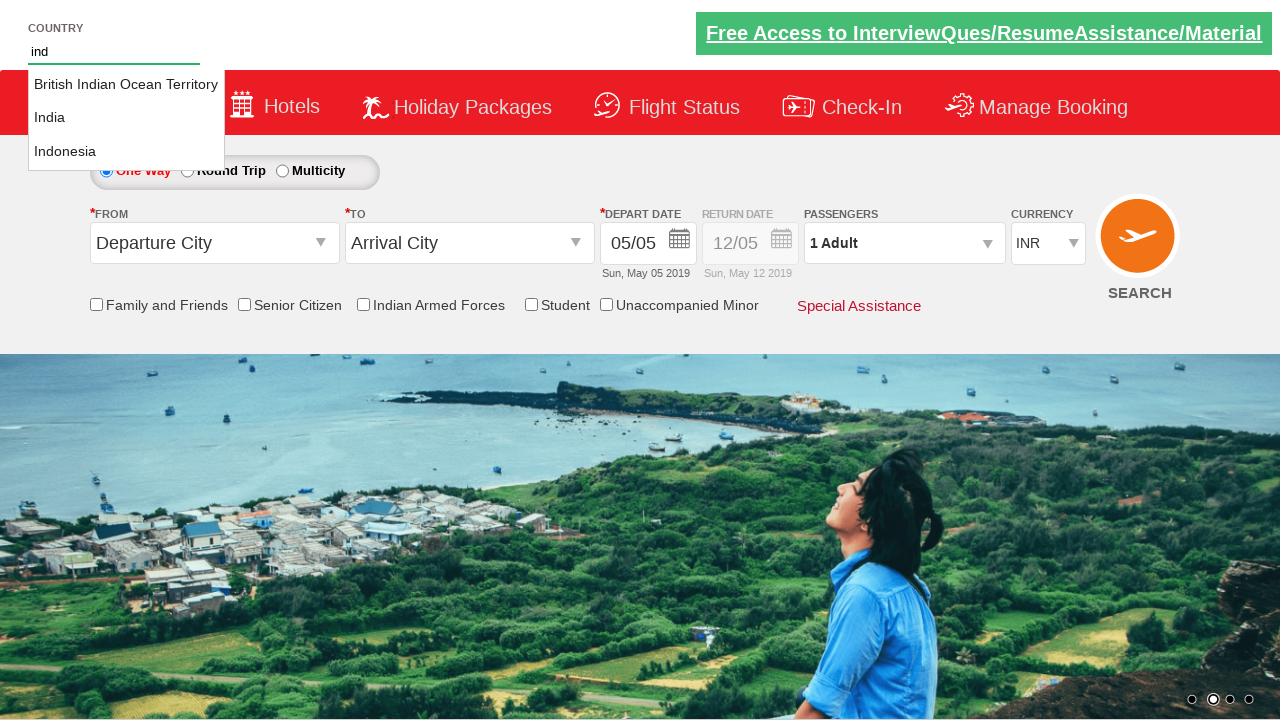

Selected 'India' from the auto-suggest dropdown at (126, 118) on li.ui-menu-item a >> nth=1
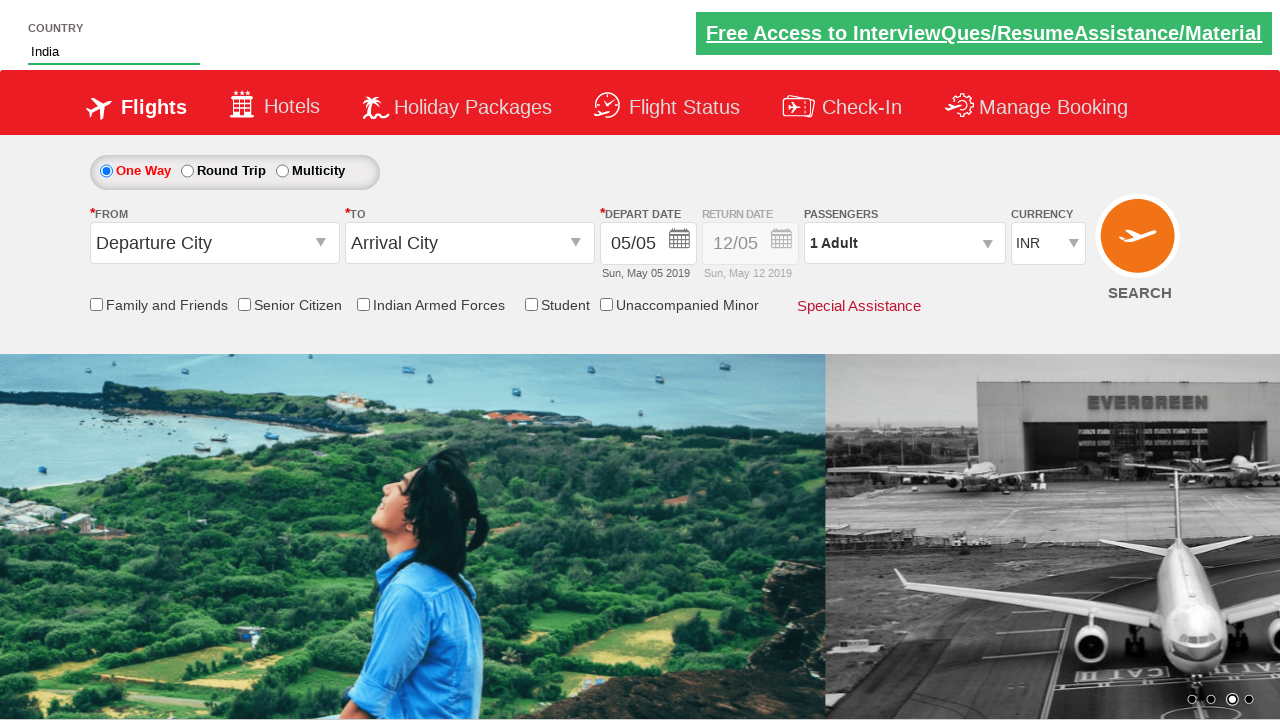

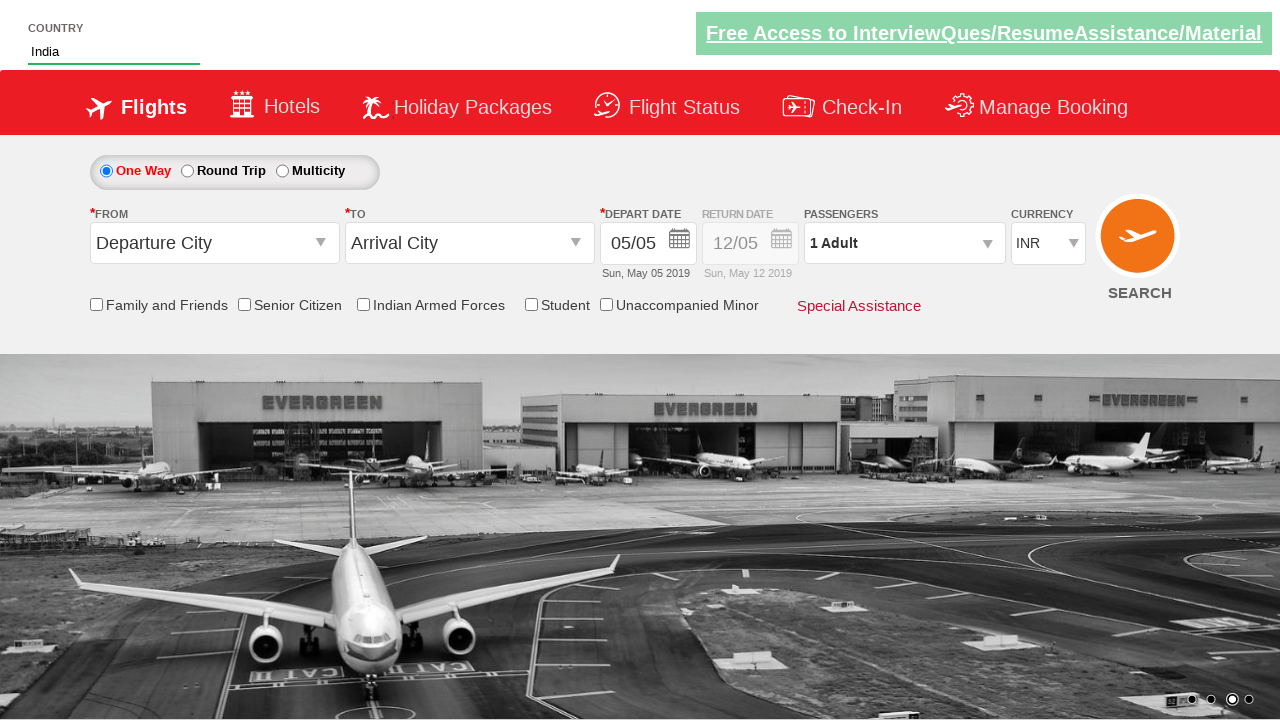